Tests drag and drop functionality by dragging an element from source to target location

Starting URL: https://jqueryui.com/resources/demos/droppable/default.html

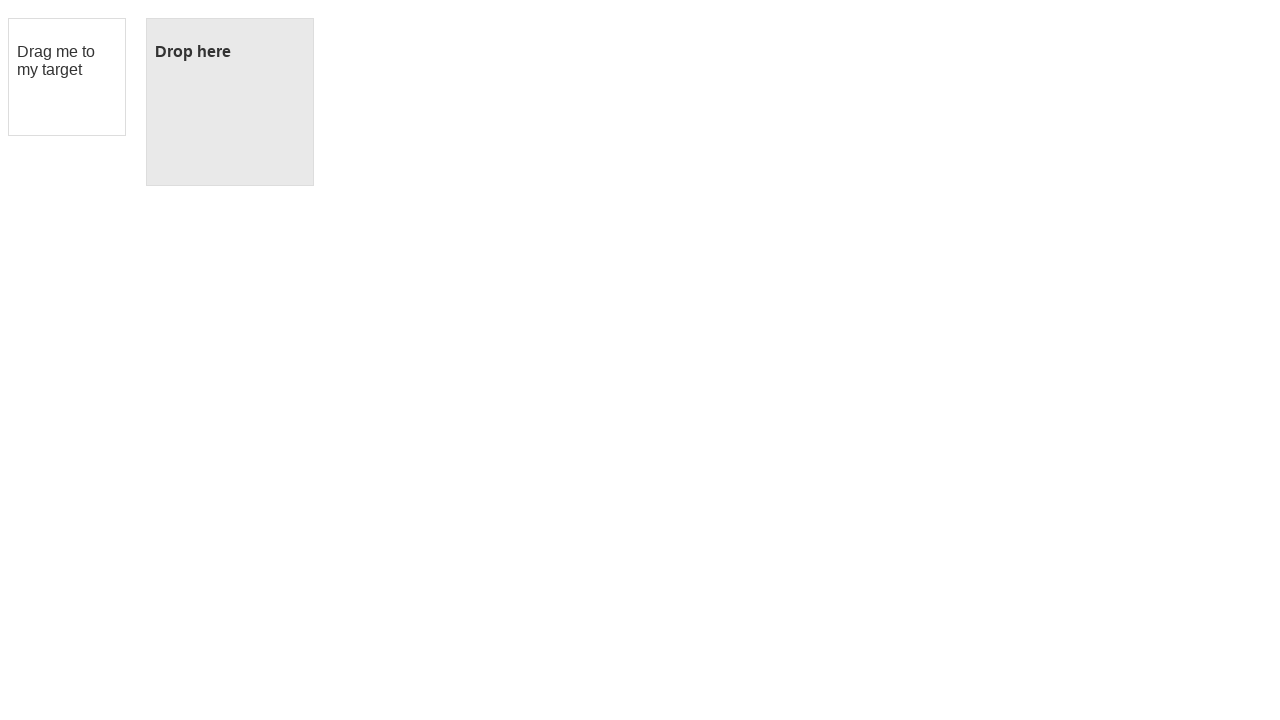

Navigated to jQuery UI droppable demo page
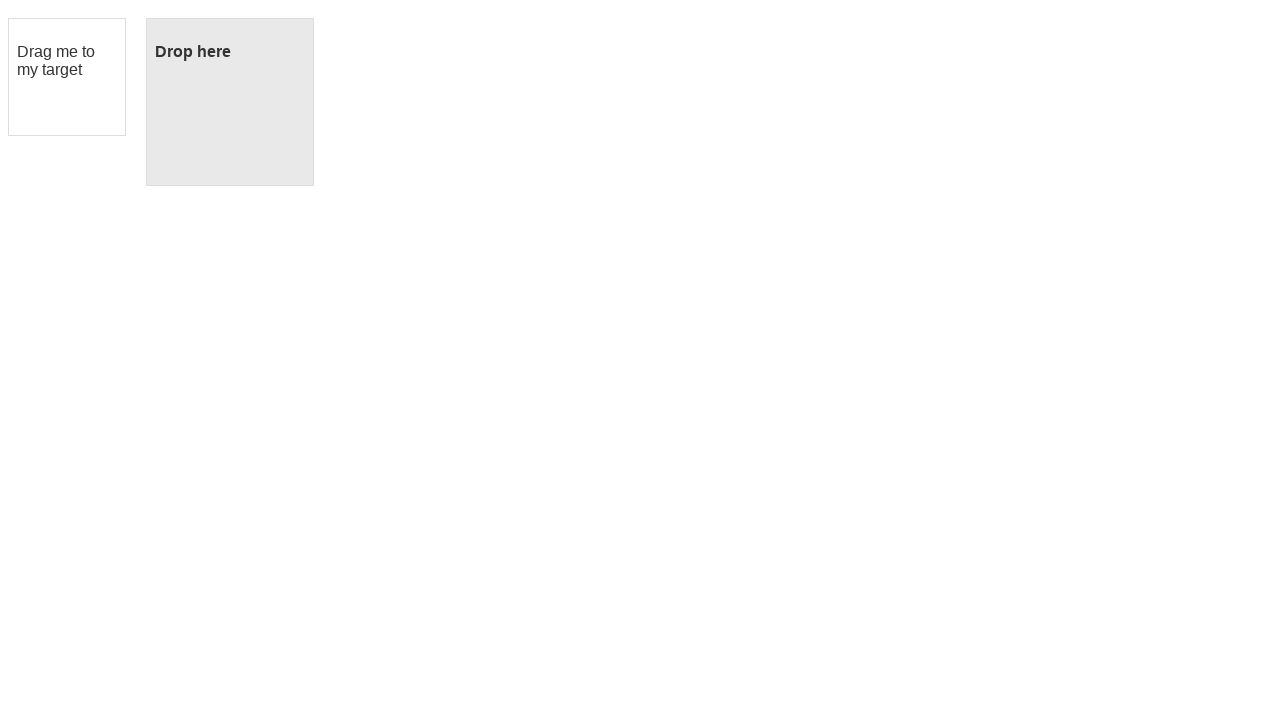

Located draggable source element
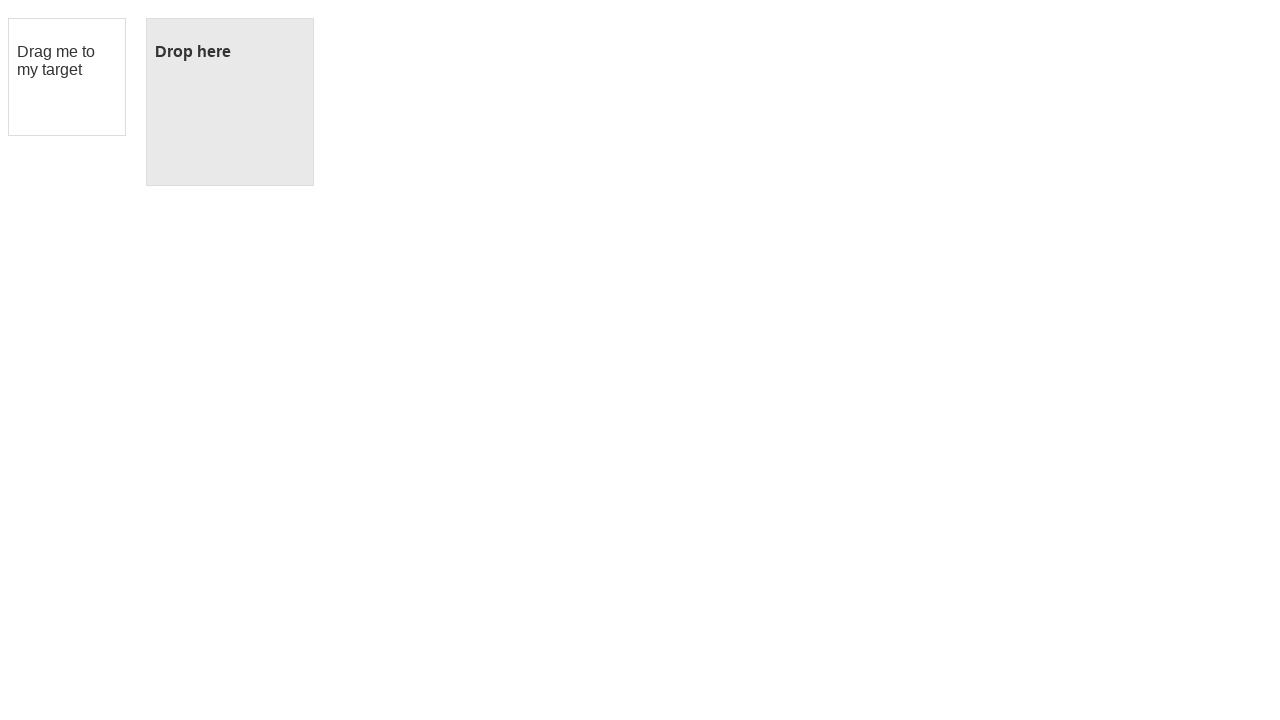

Located droppable target element
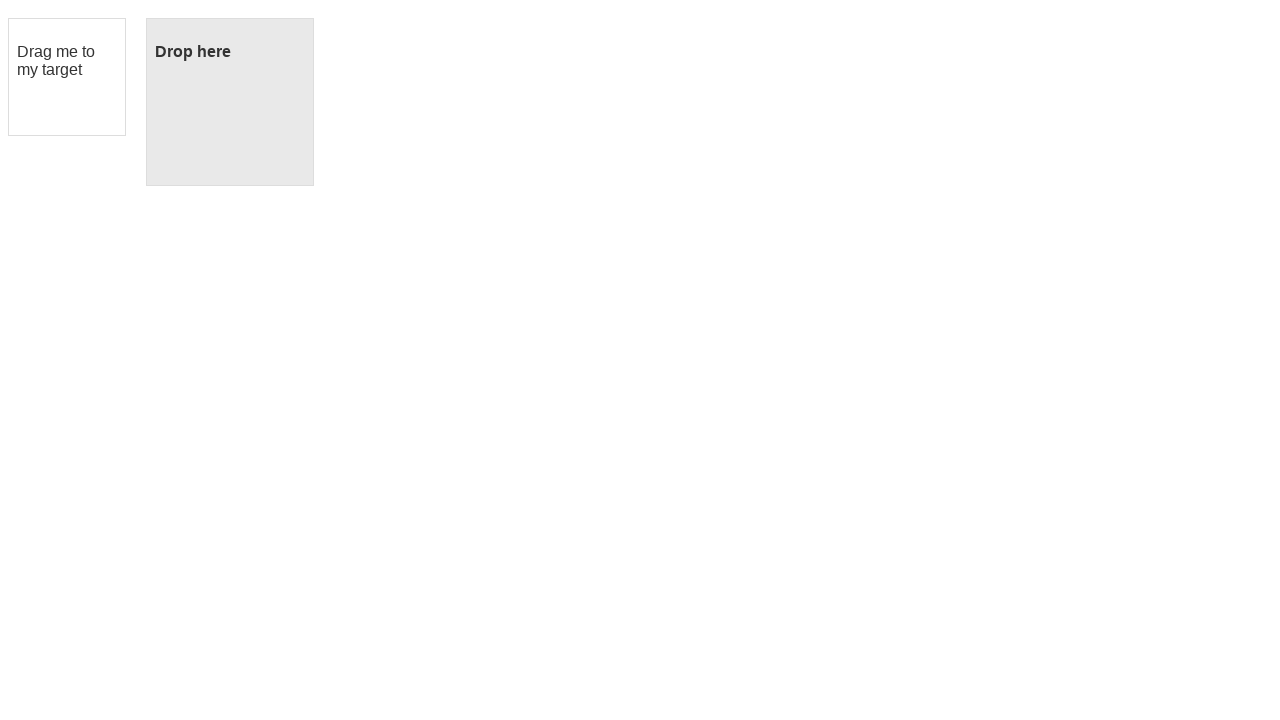

Successfully dragged element from source to target location at (230, 102)
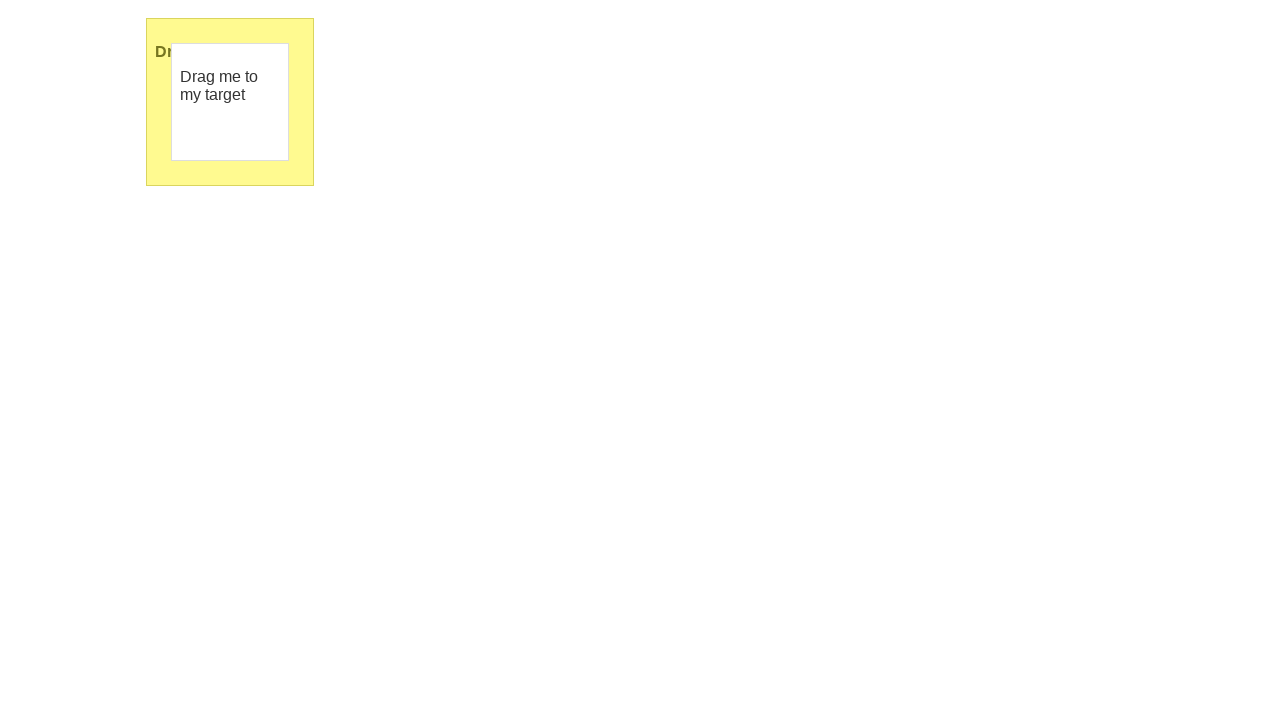

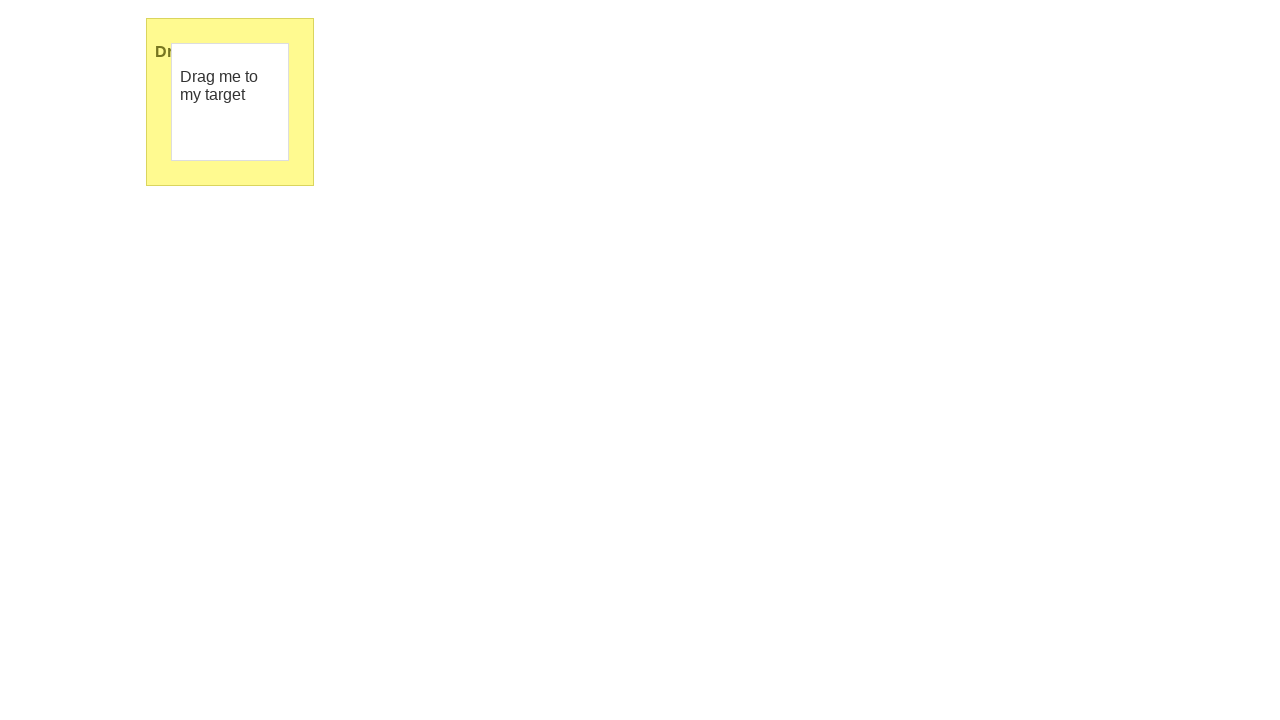